Navigates to an electronics catalog page on Ivory.co.il, clicks on the first product item to view its details page, waits for the product title to load, and navigates back to the catalog.

Starting URL: https://www.ivory.co.il/catalog.php?act=cat&id=49787

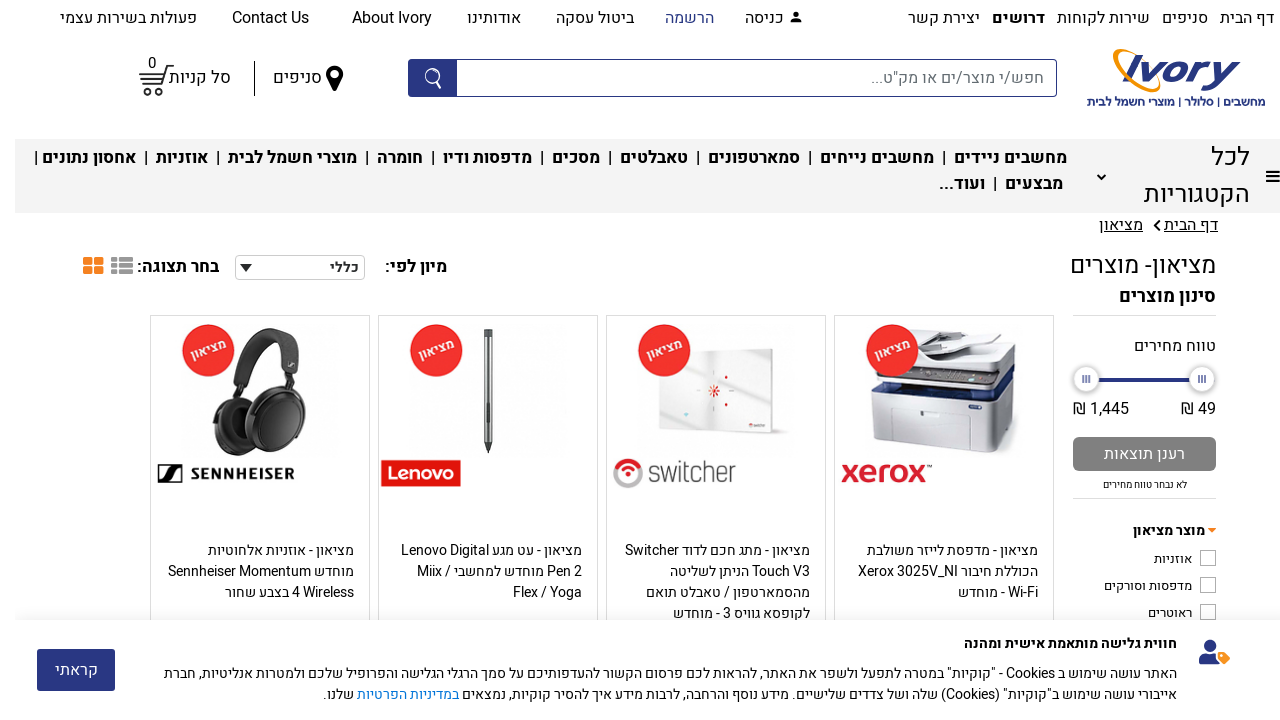

Waited for product items to load on catalog page
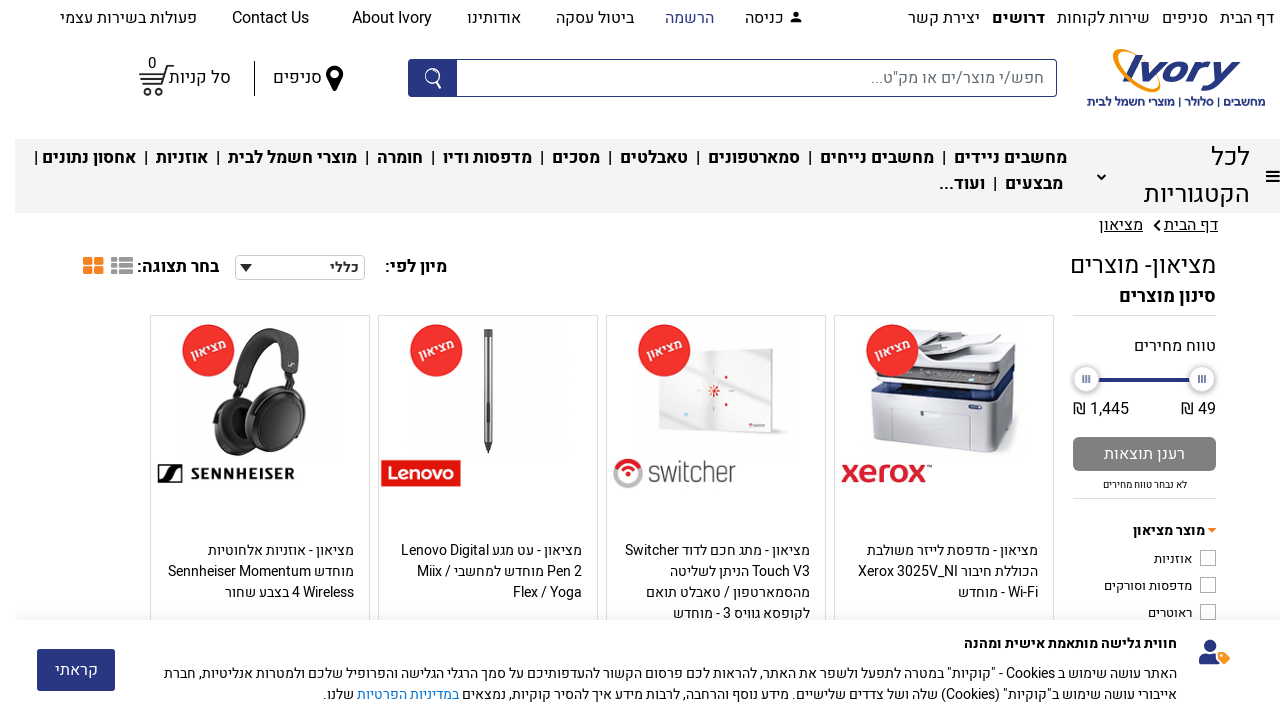

Clicked on the first product item at (929, 462) on .single-item-wrapper a >> nth=0
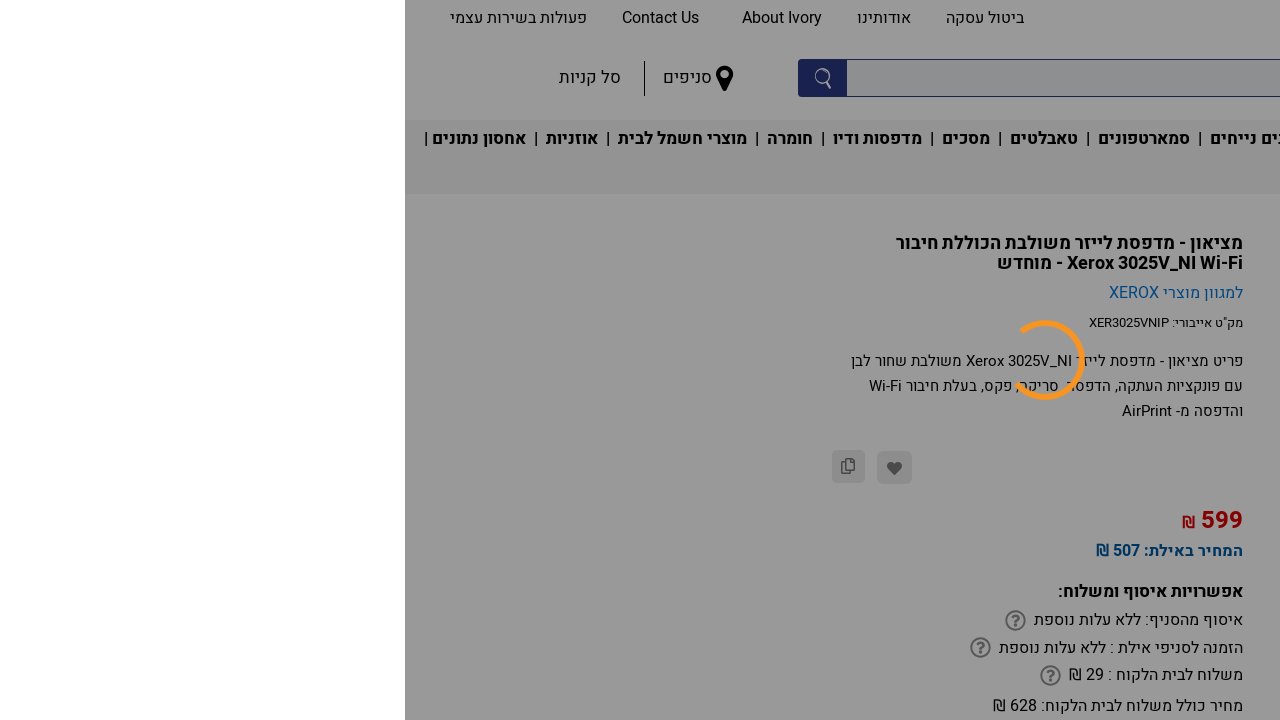

Product details page loaded with product title visible
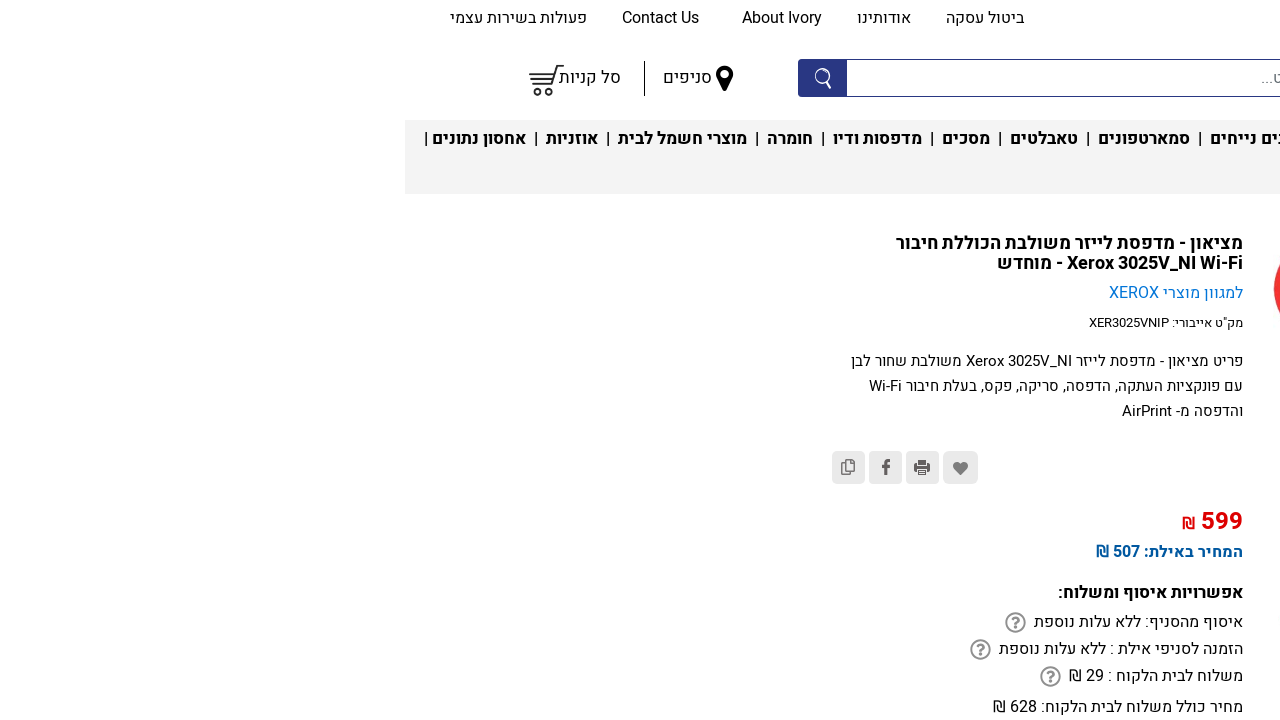

Navigated back to catalog page
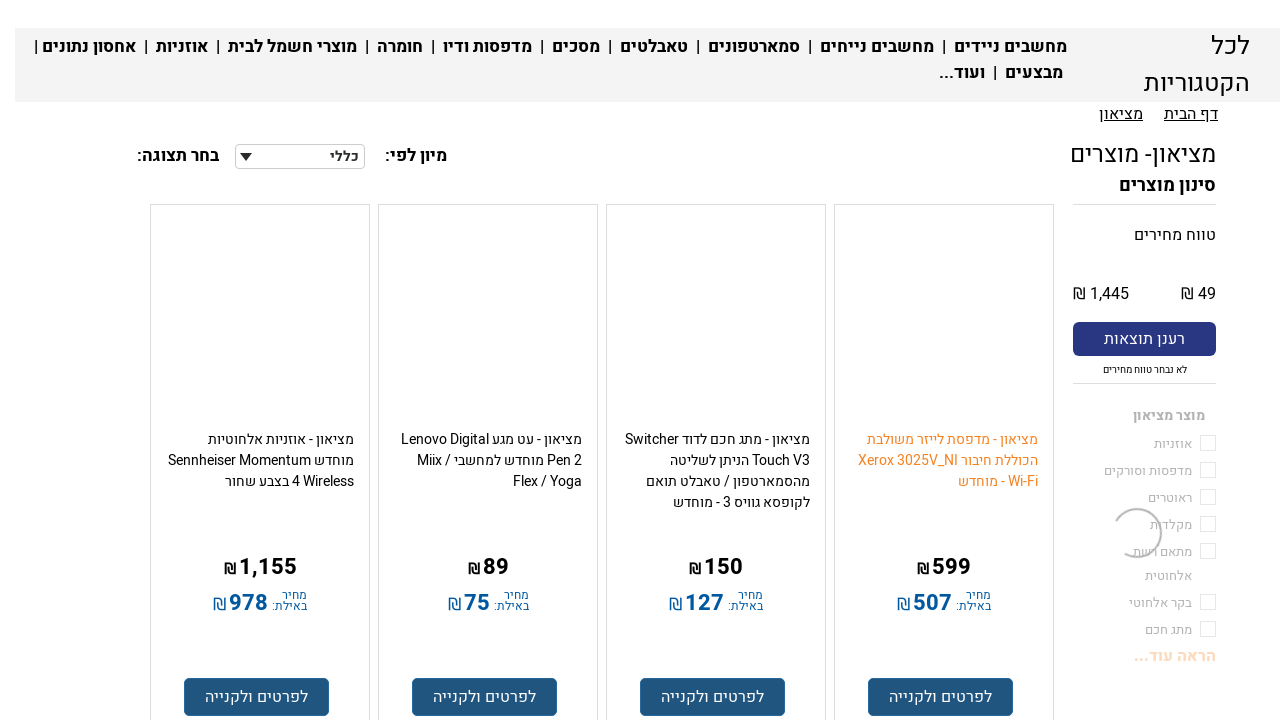

Catalog page reloaded with product items visible
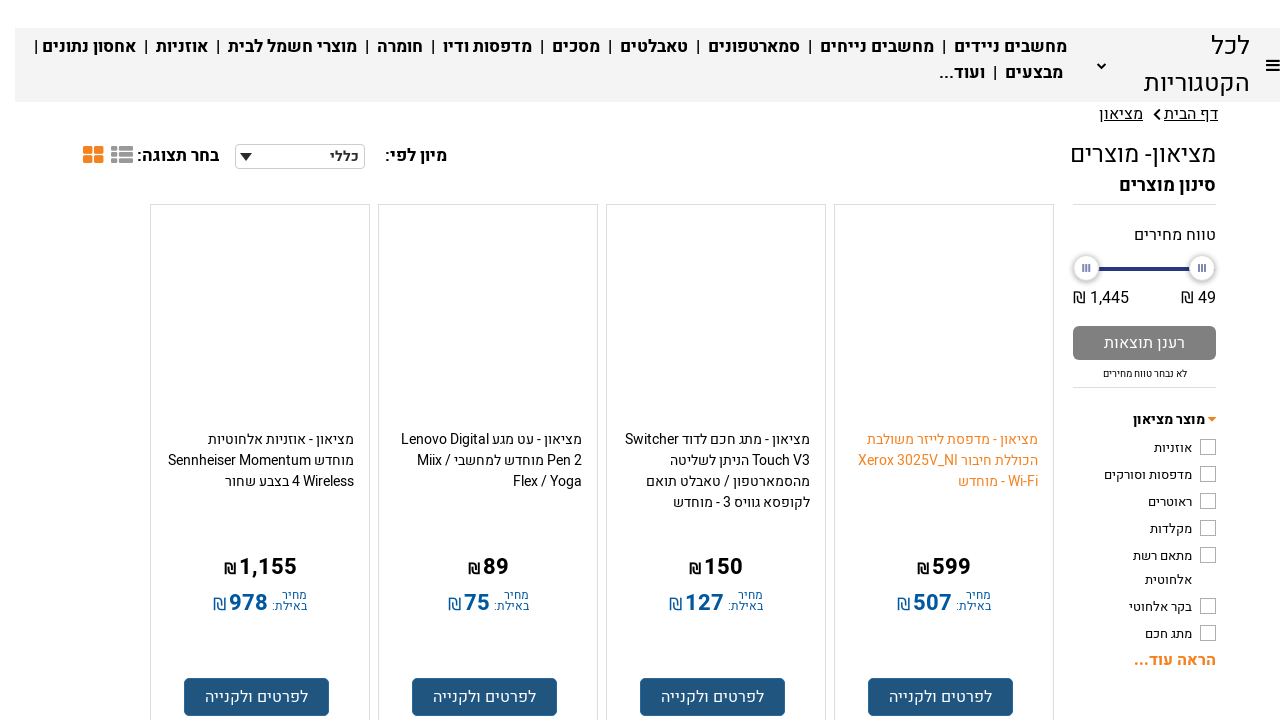

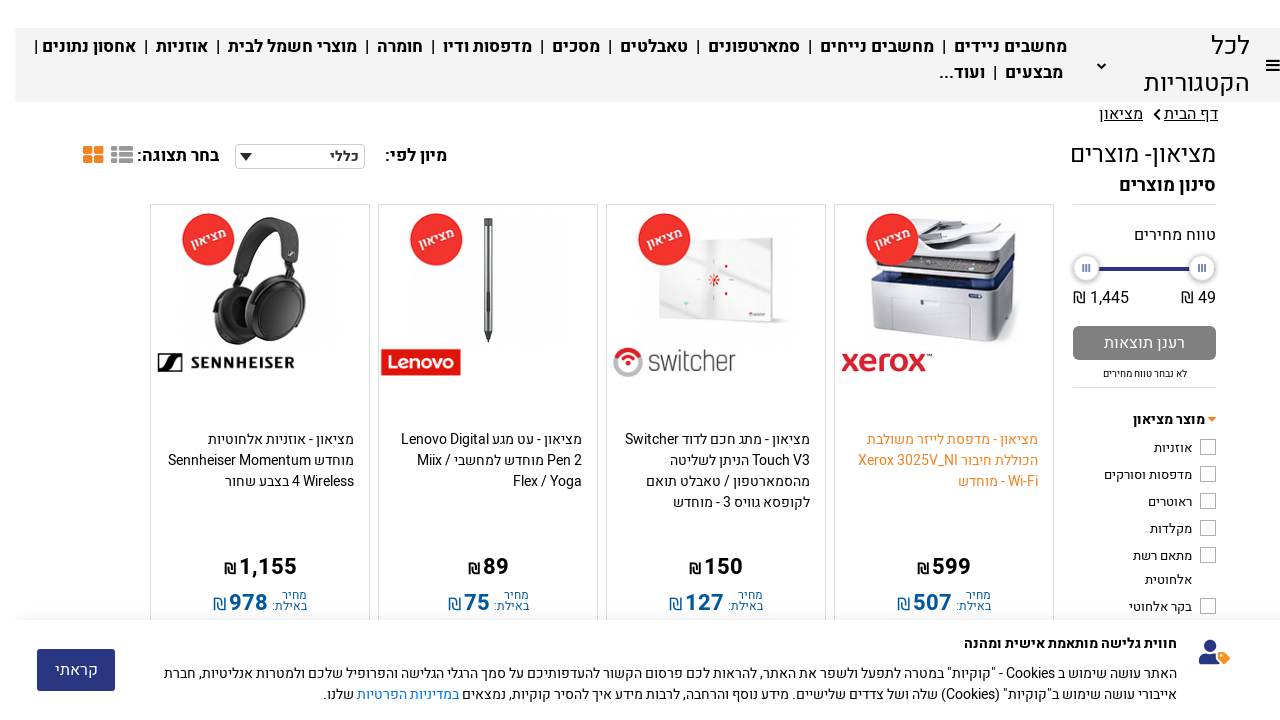